Tests login form validation by clicking the login button without entering any credentials and verifying the error message

Starting URL: https://www.saucedemo.com/

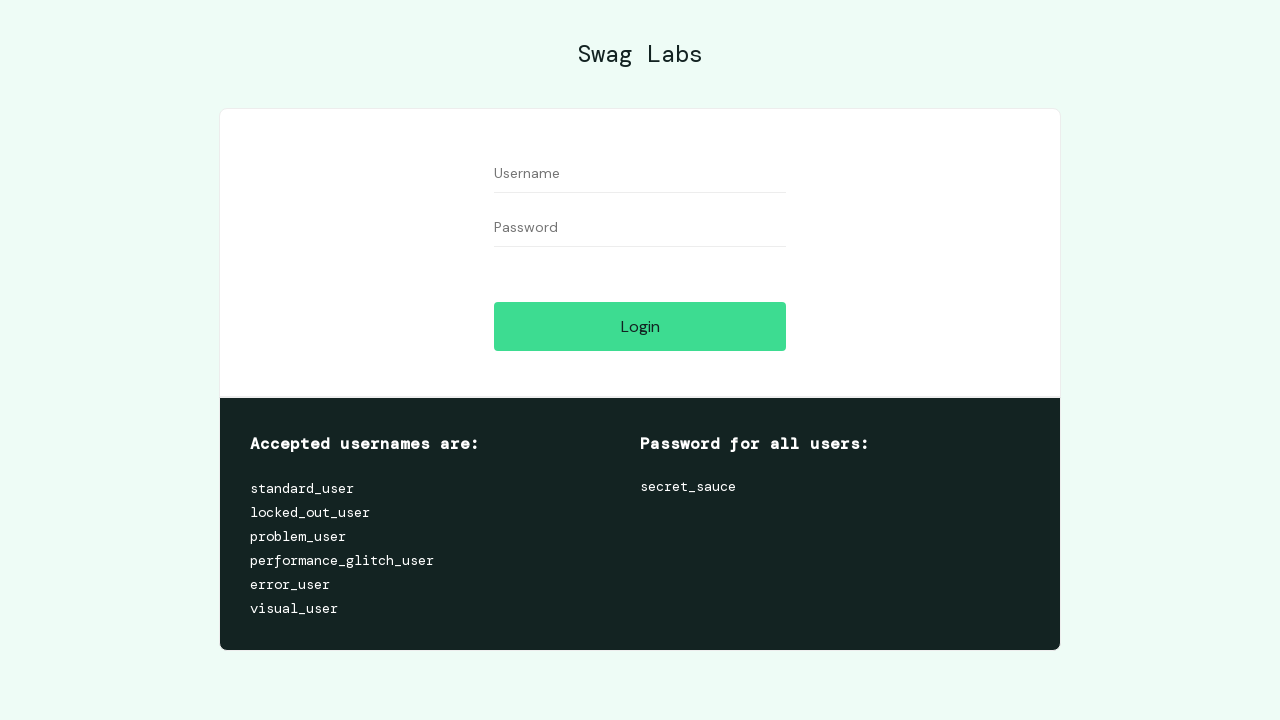

Clicked login button without entering credentials at (640, 326) on xpath=//input[@id='login-button']
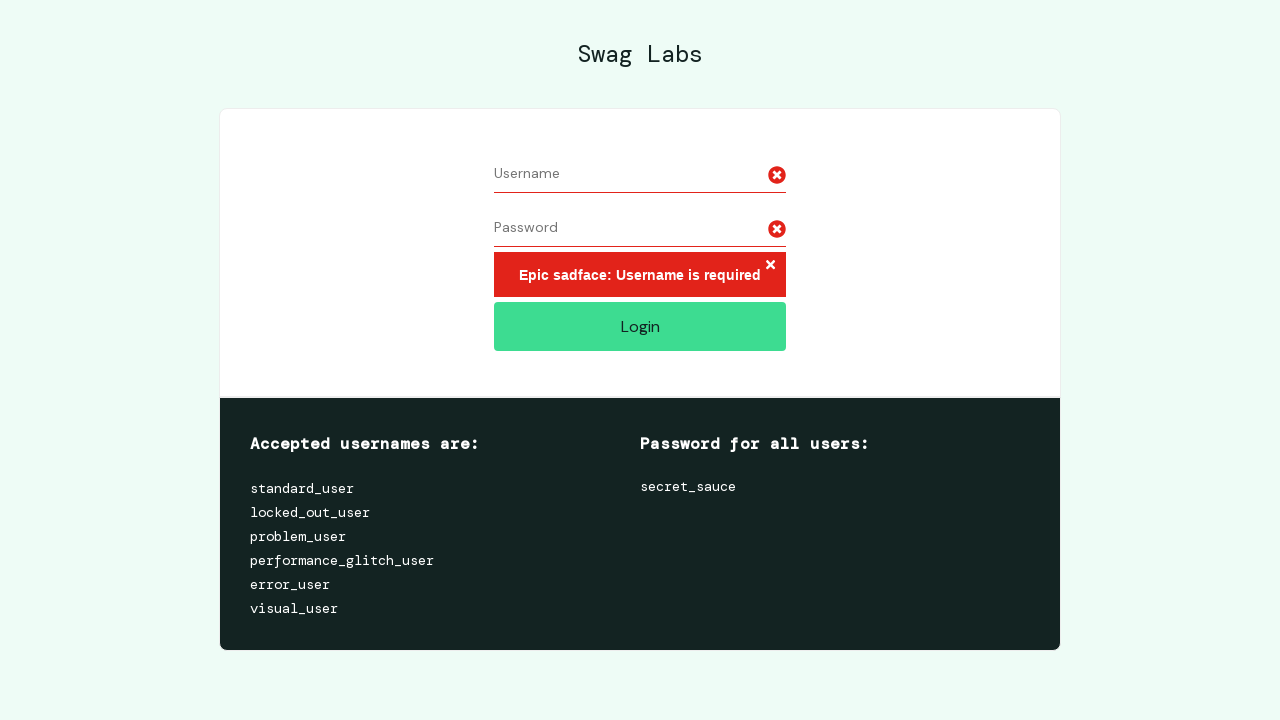

Error message element loaded
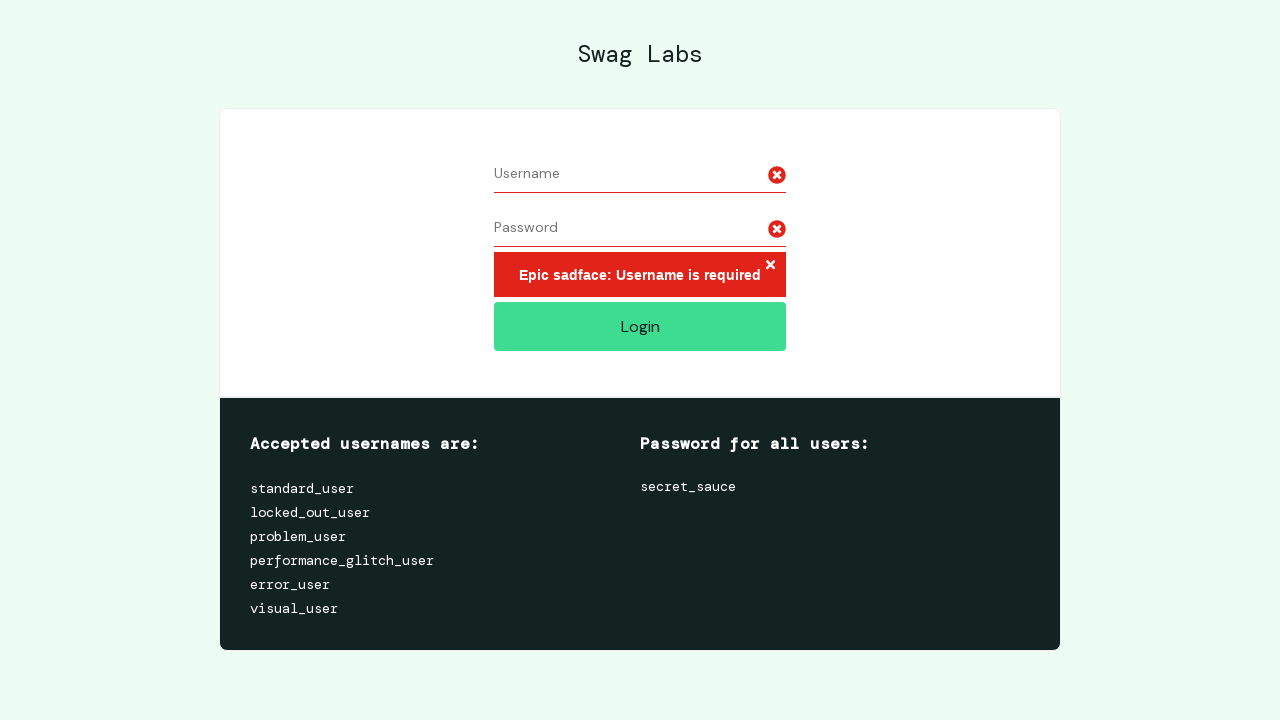

Verified error message displays 'Epic sadface: Username is required'
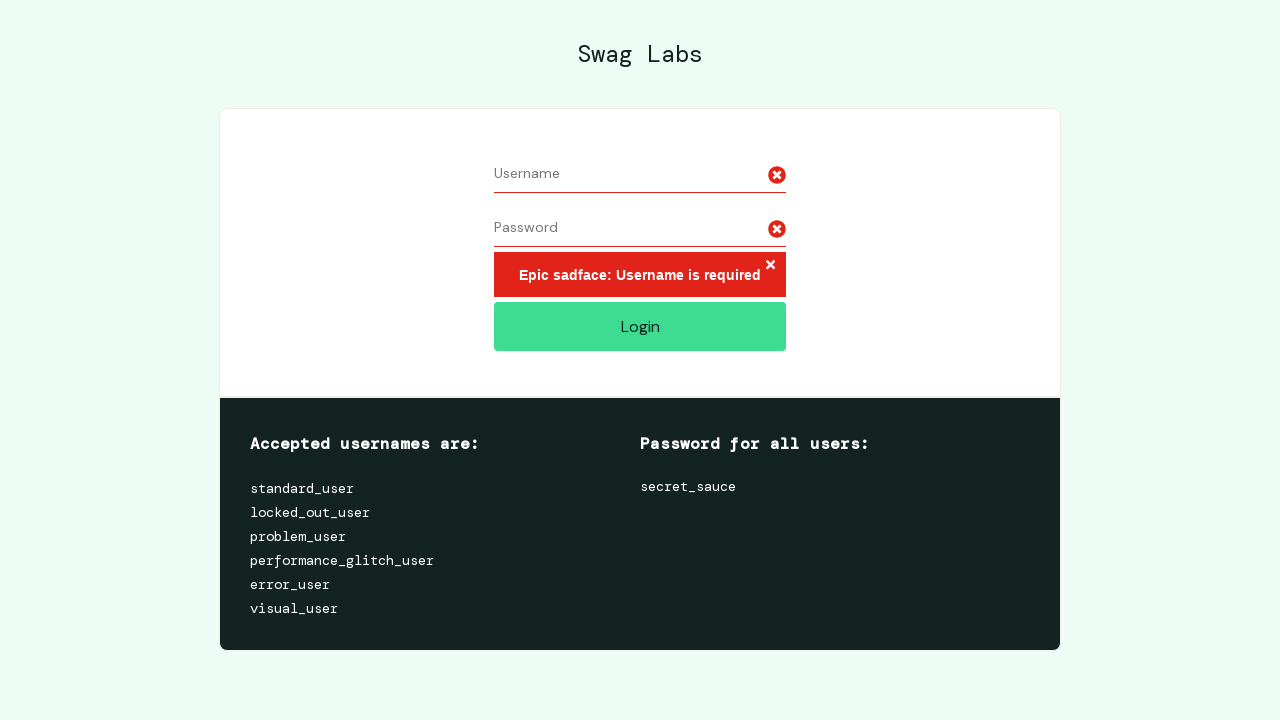

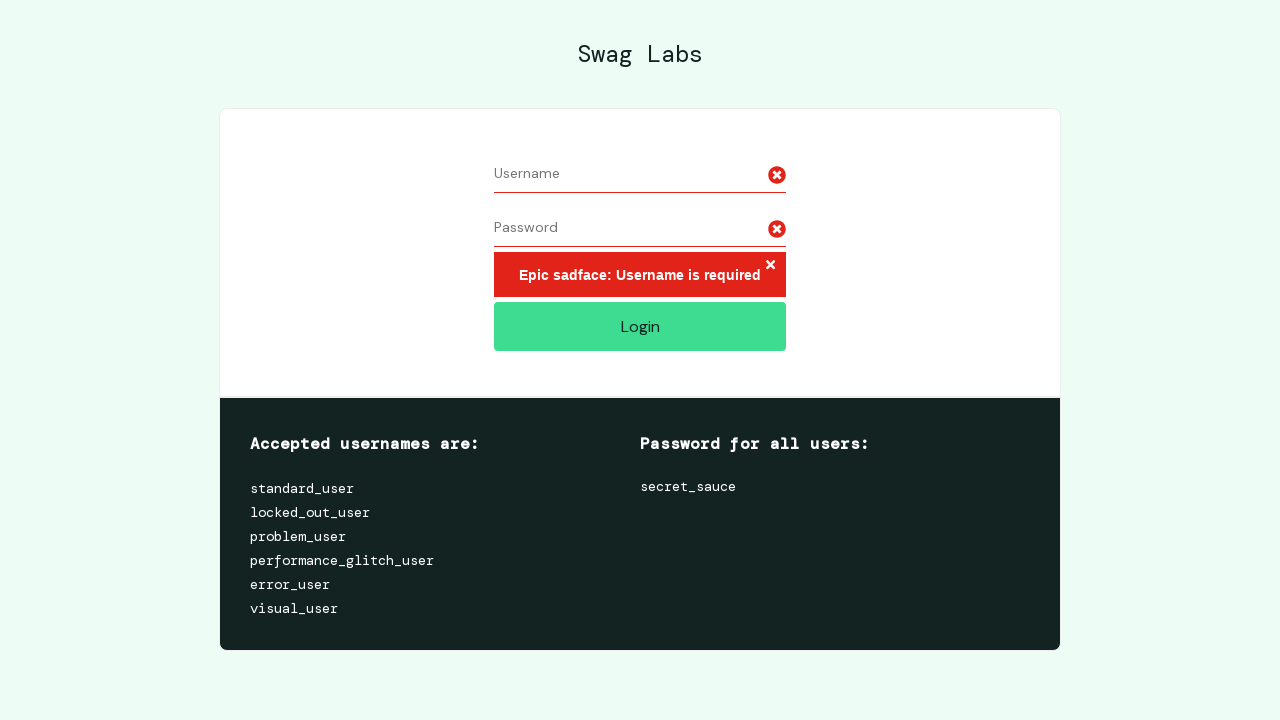